Navigates to a GitHub user profile page

Starting URL: https://github.com/aaronjan98

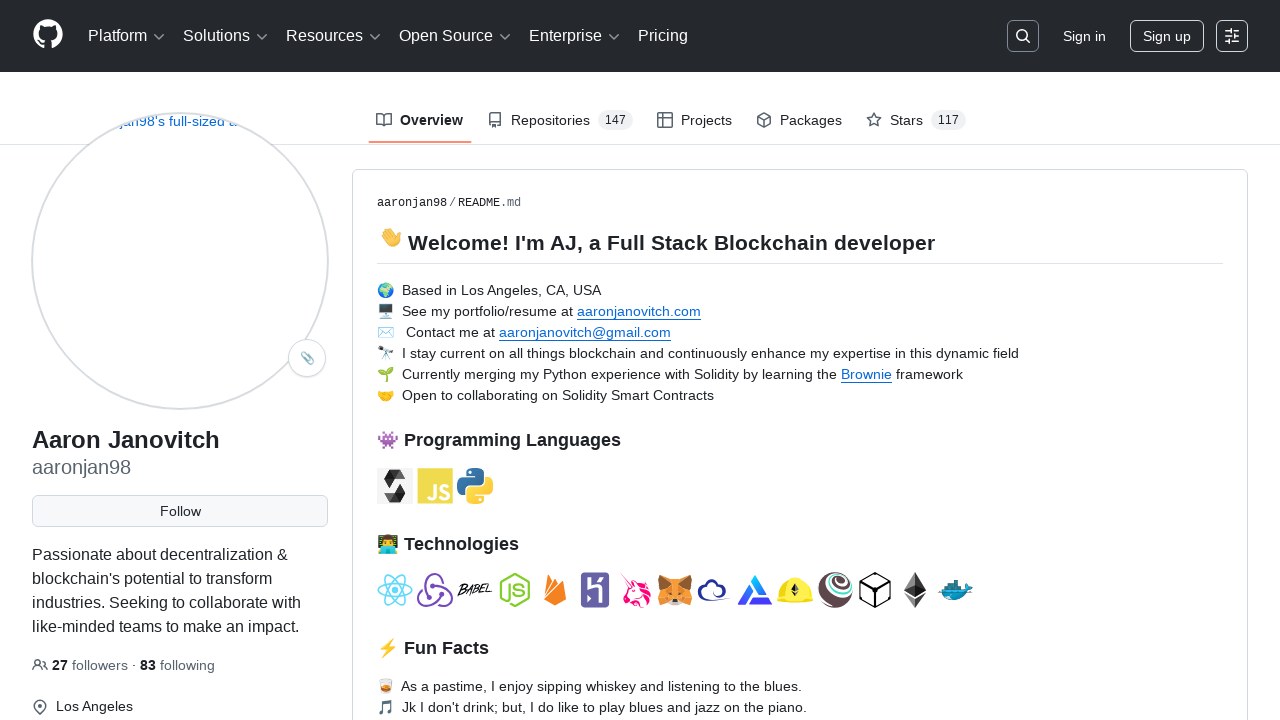

Navigated to GitHub user profile for aaronjan98
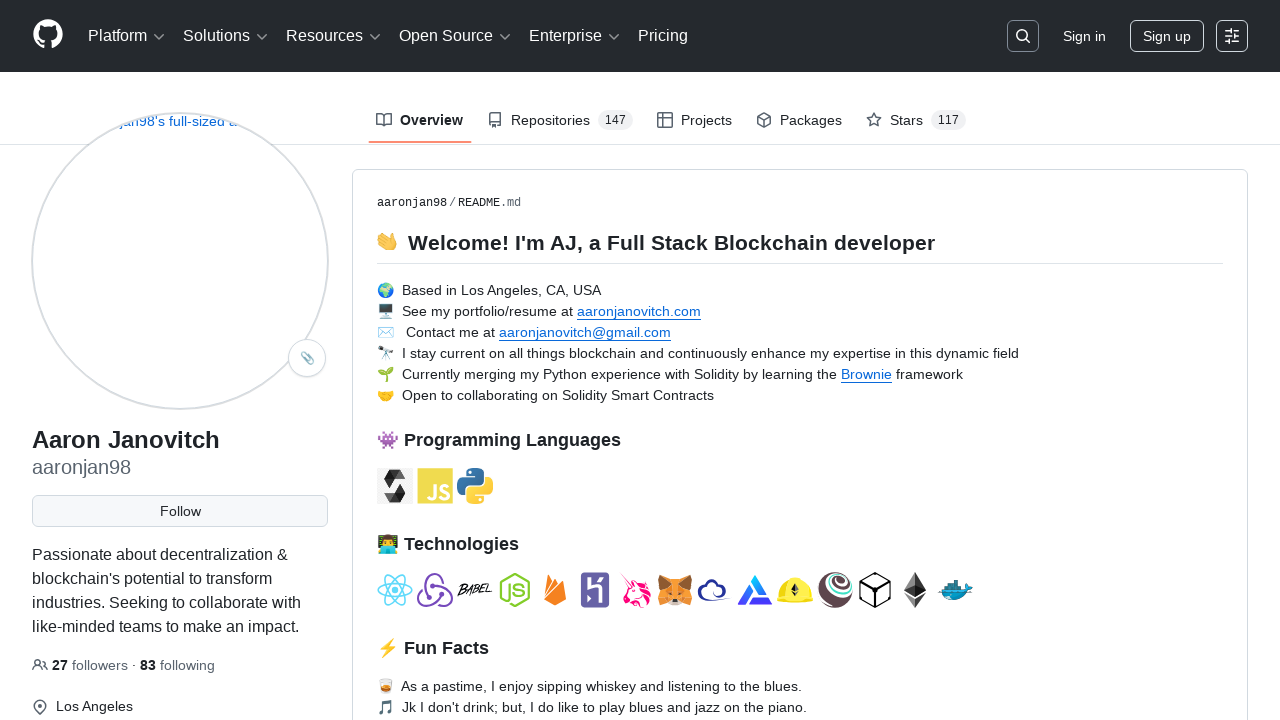

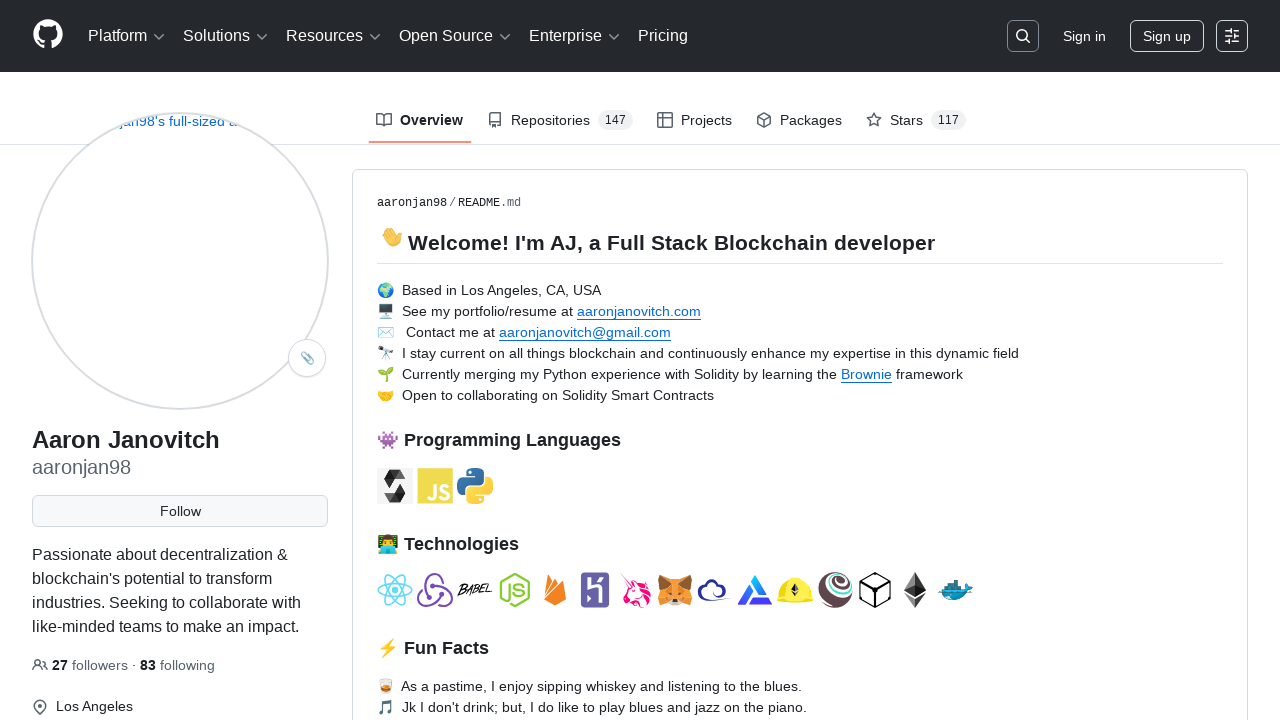